Tests geolocation functionality by clicking a "Get Coordinates" button and verifying that longitude coordinates are displayed on the page.

Starting URL: https://bonigarcia.dev/selenium-webdriver-java/geolocation.html

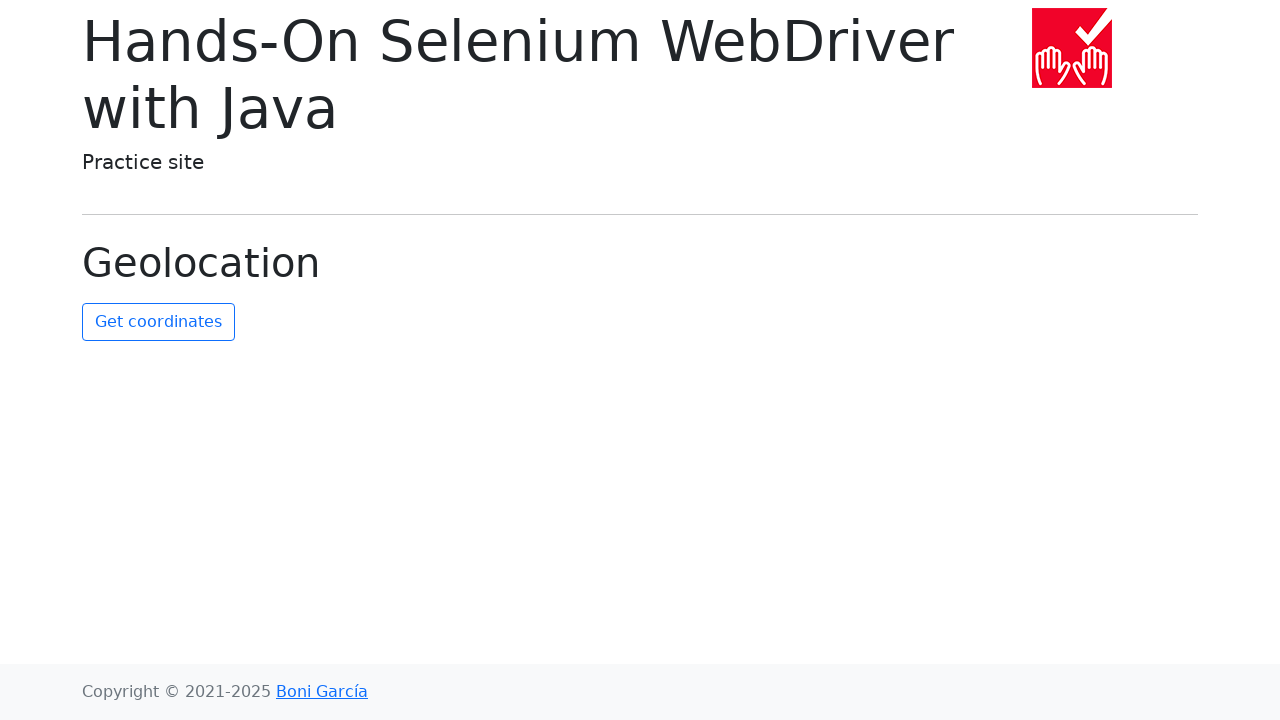

Granted geolocation permissions to the browser context
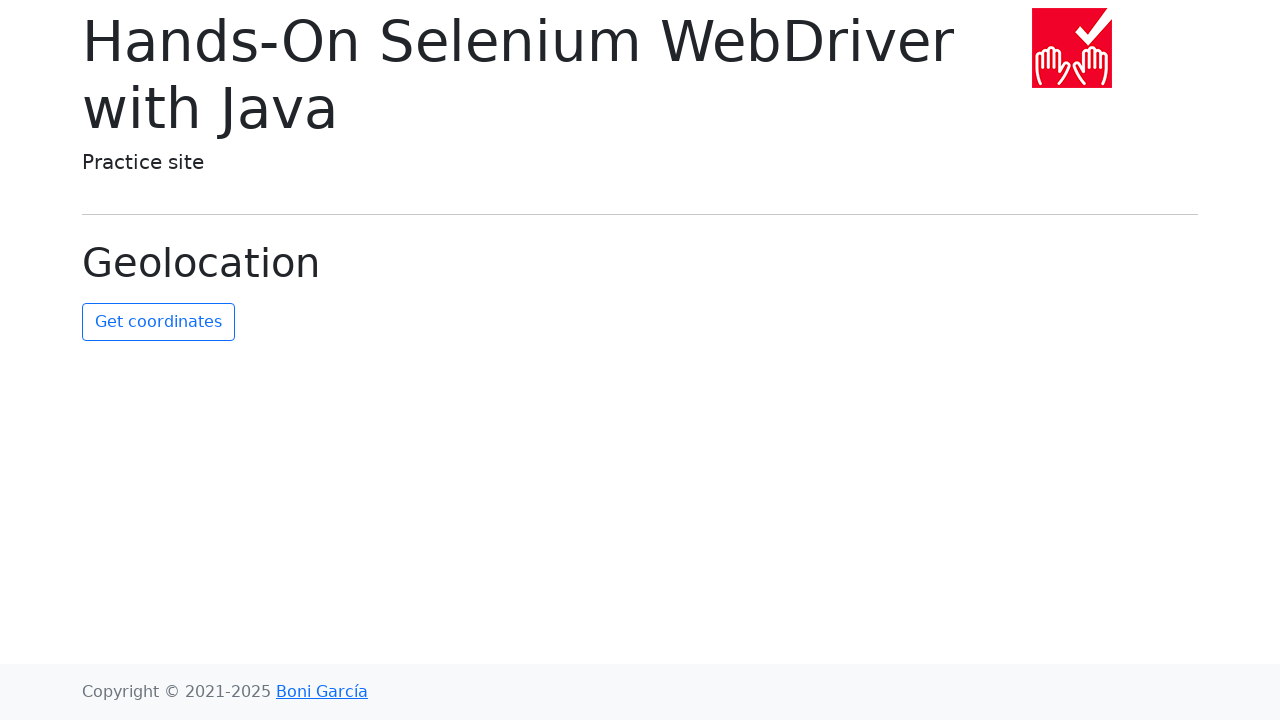

Set geolocation coordinates to latitude 40.7128, longitude -74.0060
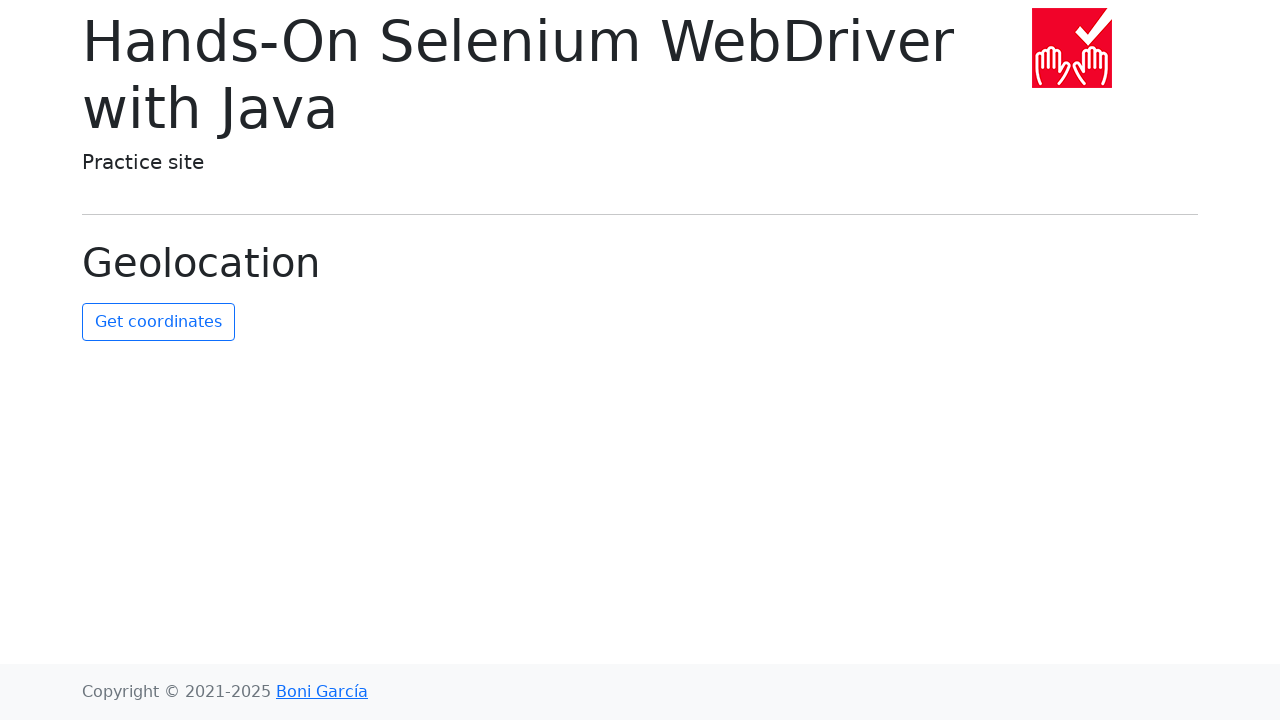

Get Coordinates button is visible
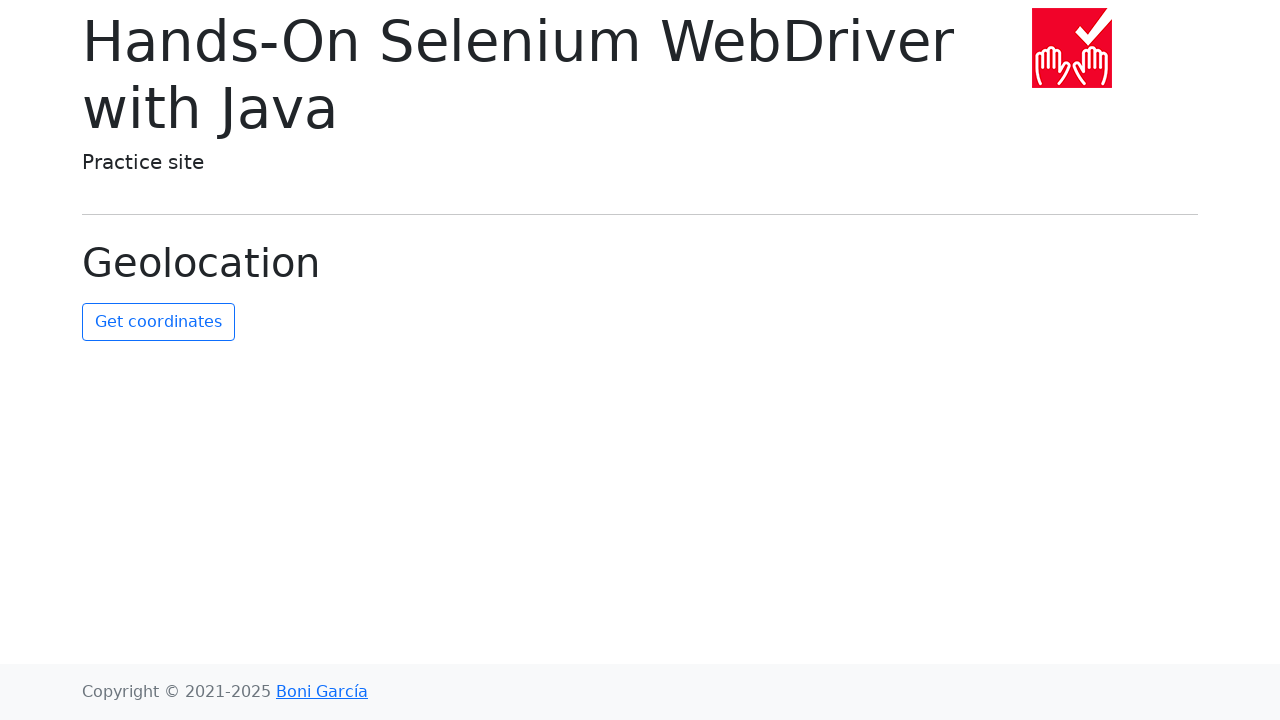

Clicked the Get Coordinates button at (158, 322) on #get-coordinates
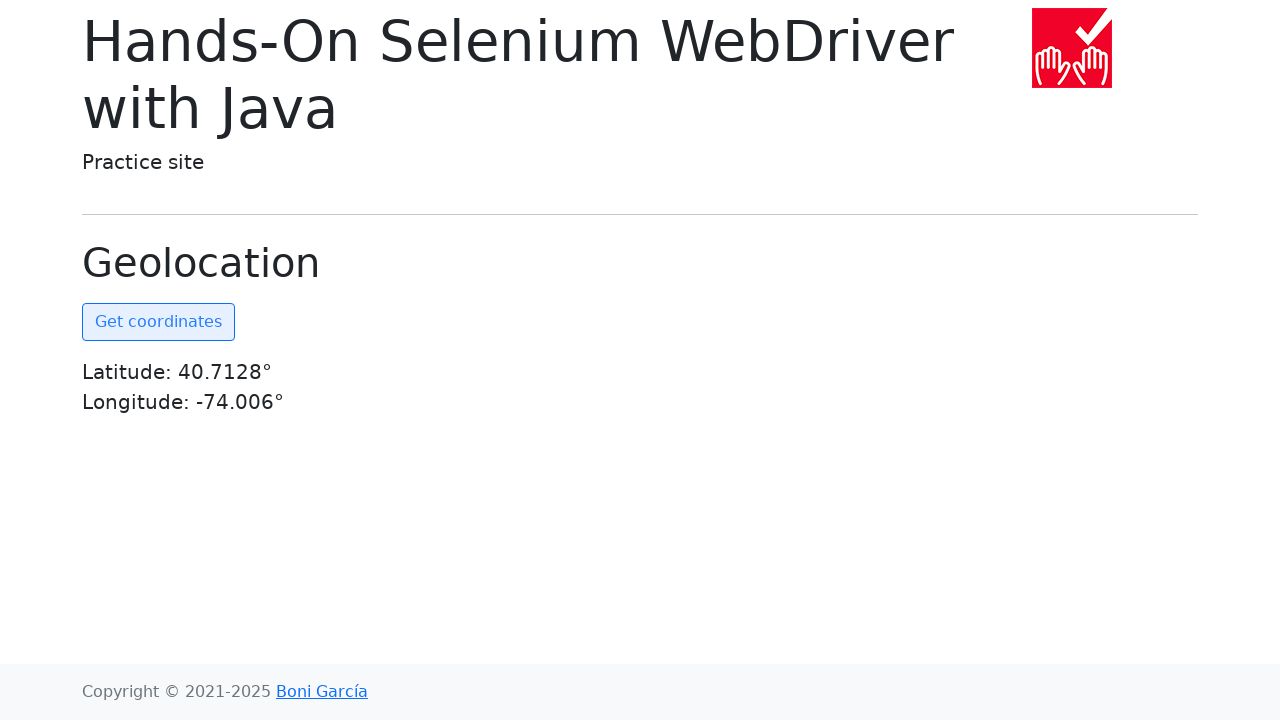

Longitude coordinates are now displayed on the page
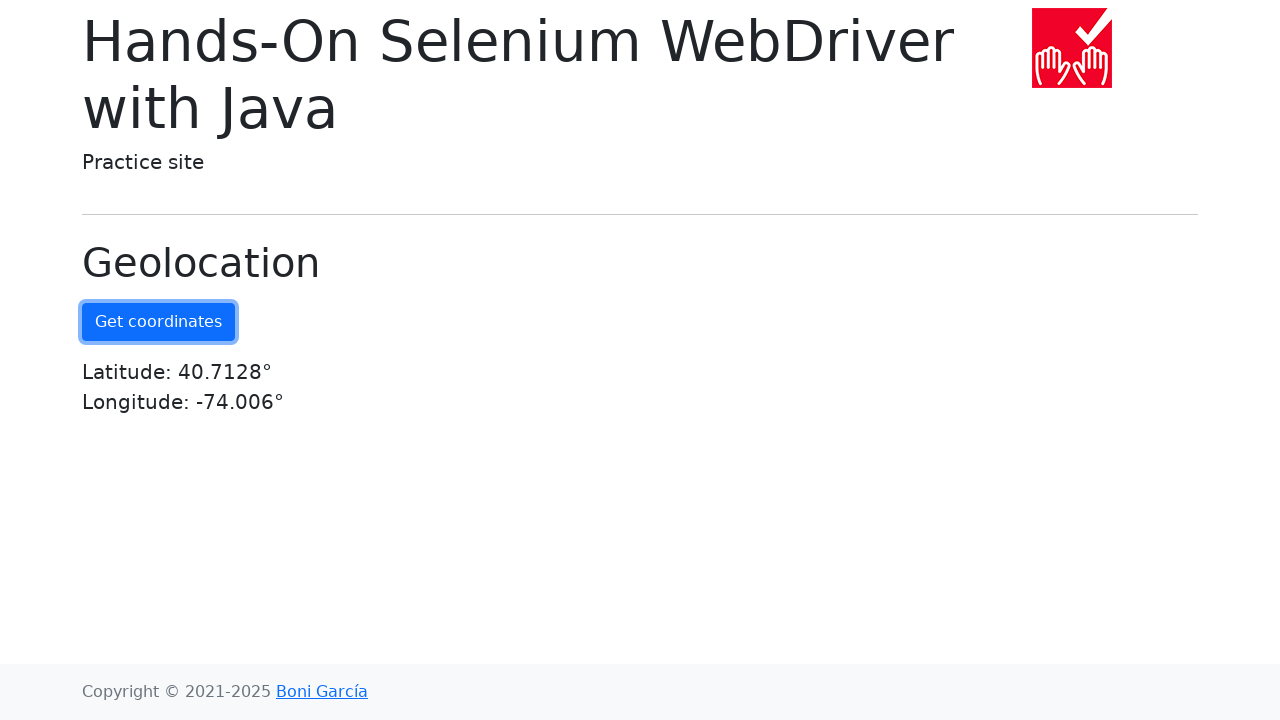

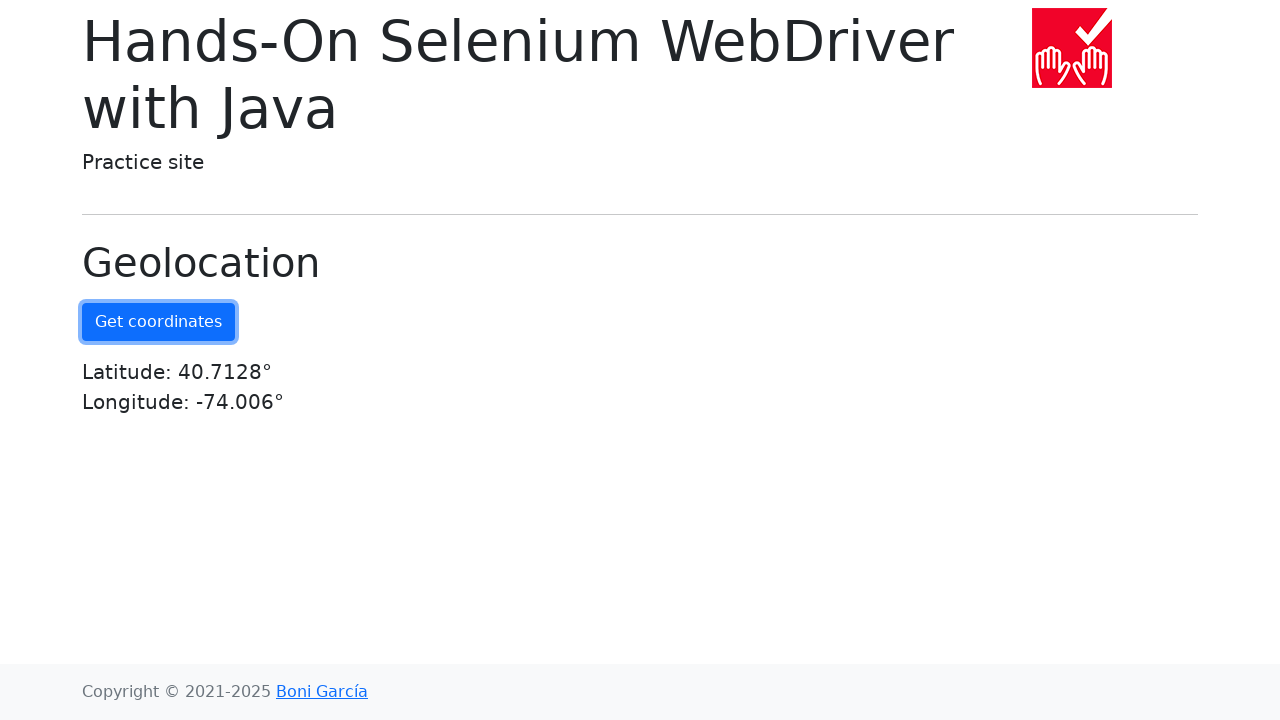